Tests that the currently applied filter is highlighted in the UI

Starting URL: https://demo.playwright.dev/todomvc

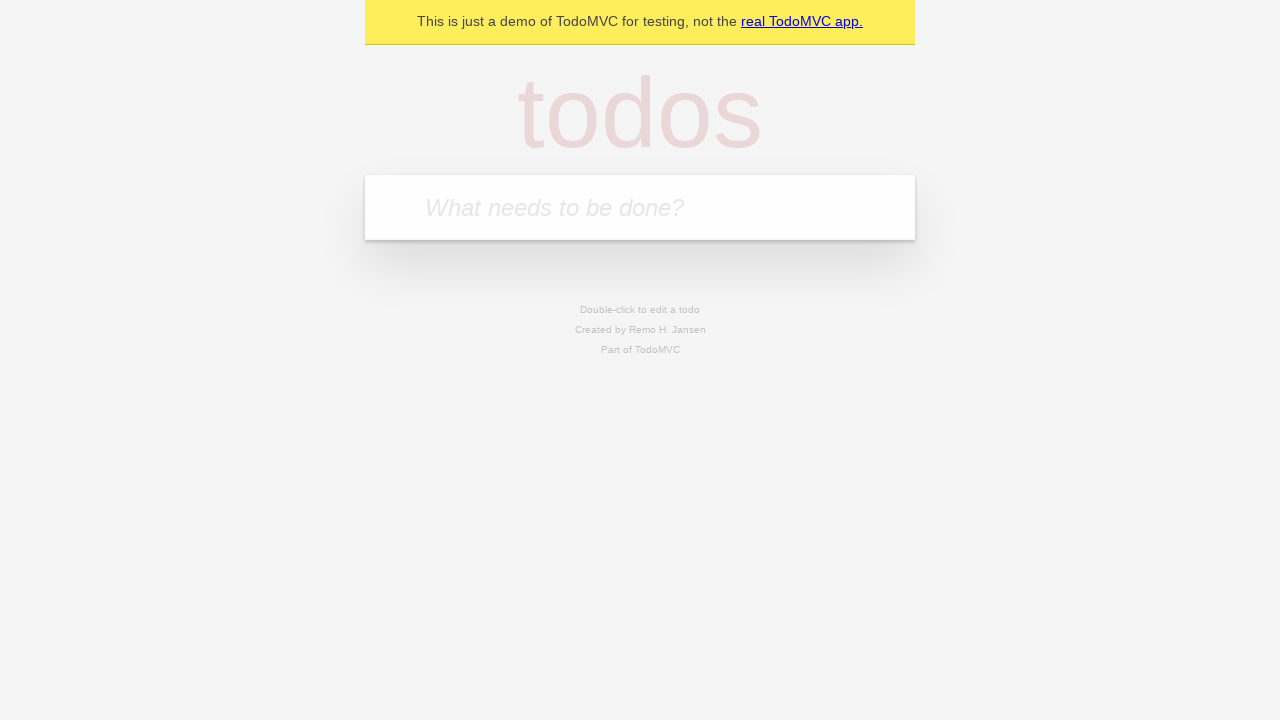

Filled new todo input with 'Book doctor appointment' on .new-todo
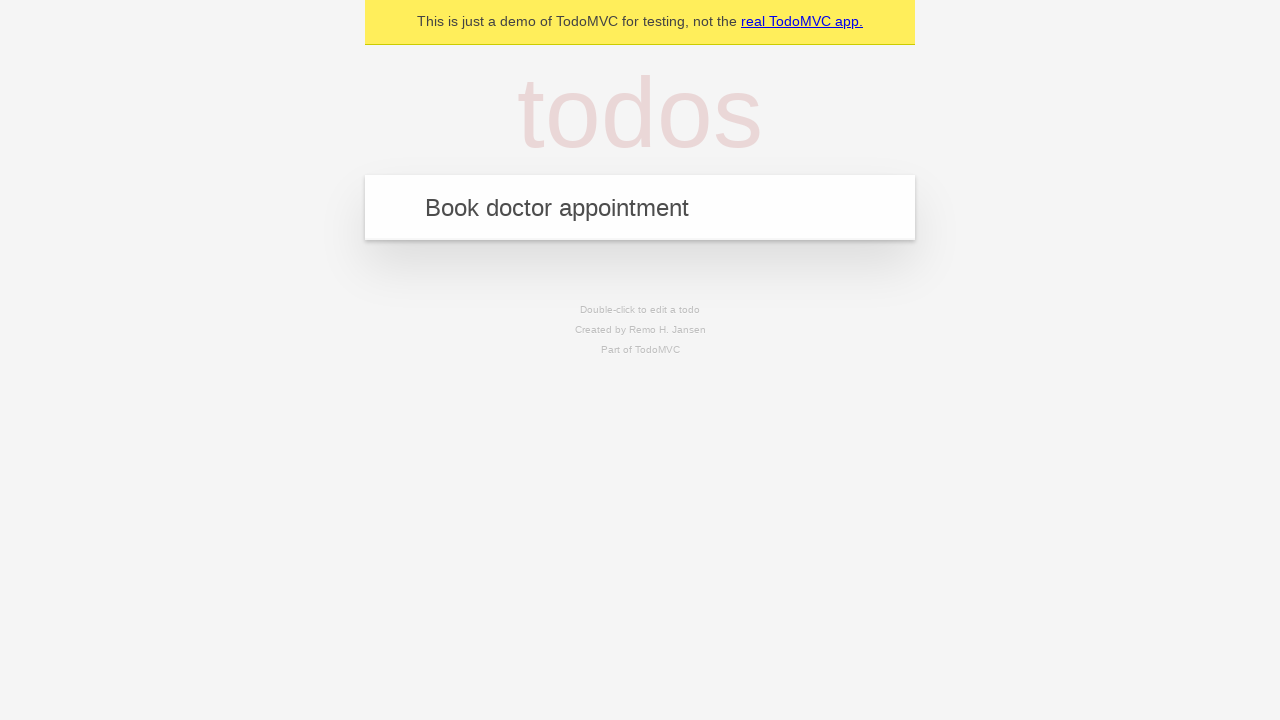

Pressed Enter to create todo item 'Book doctor appointment' on .new-todo
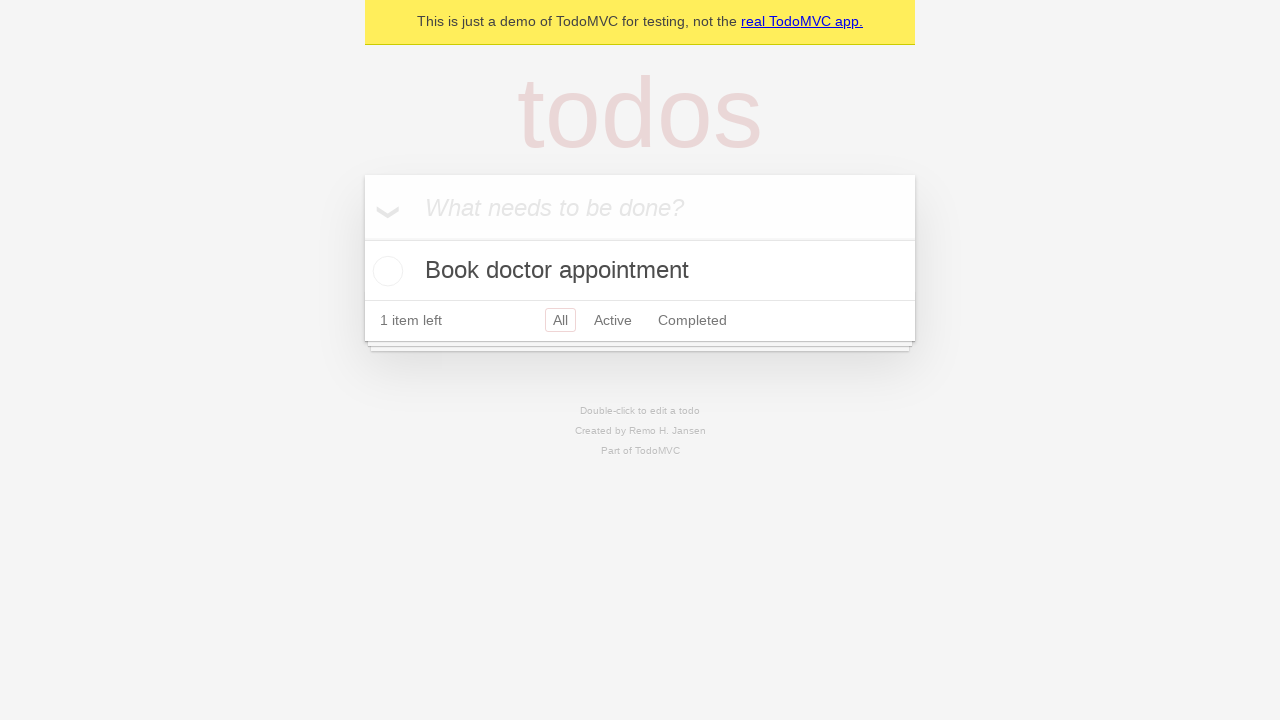

Filled new todo input with 'Buy birthday gift for Mom' on .new-todo
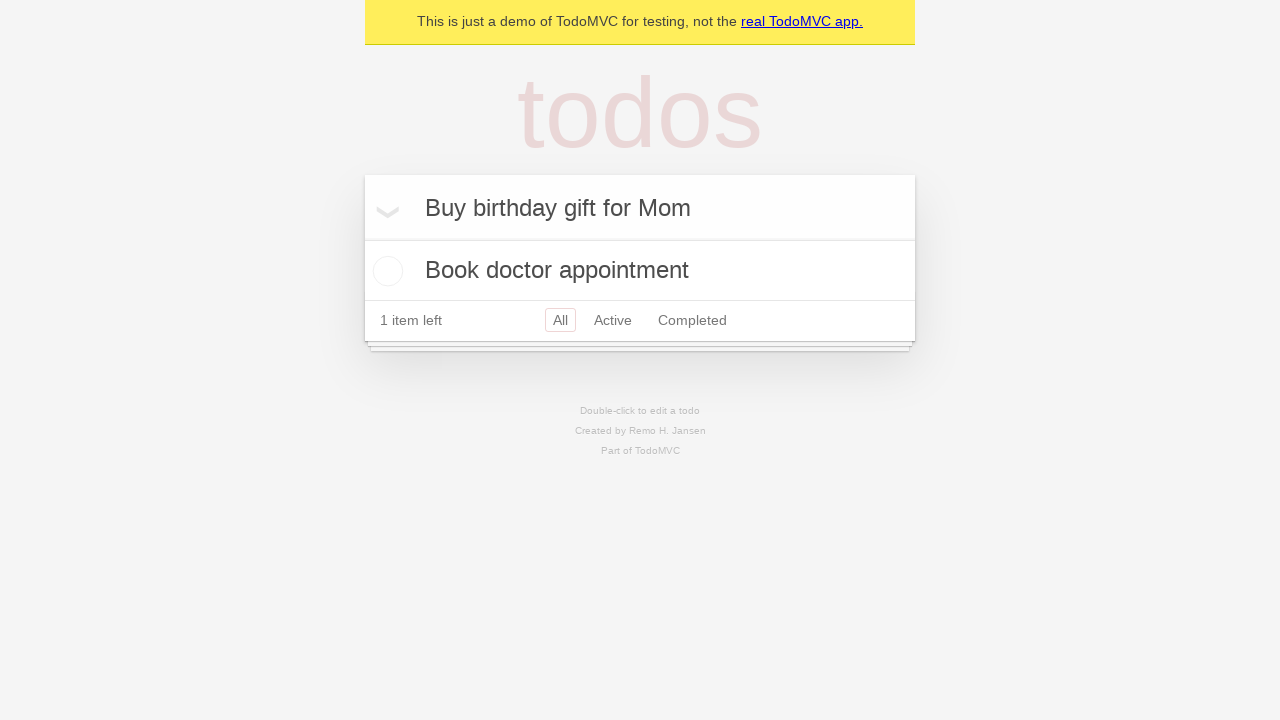

Pressed Enter to create todo item 'Buy birthday gift for Mom' on .new-todo
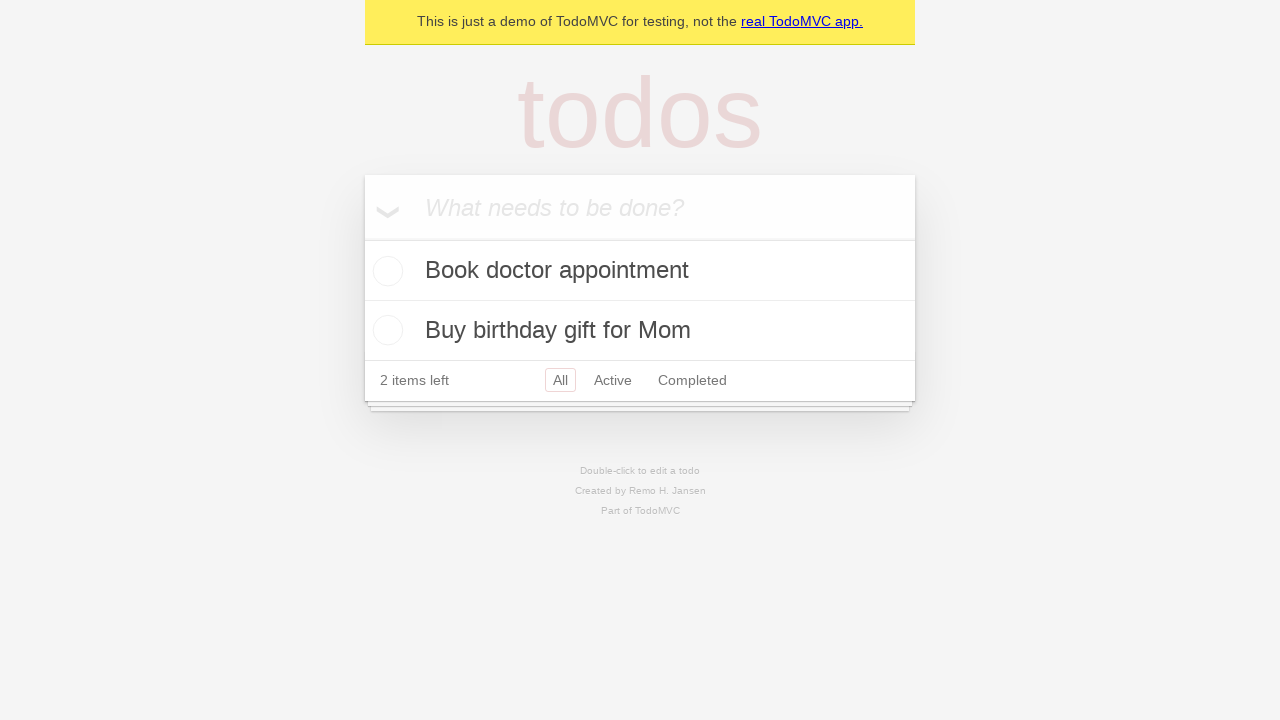

Filled new todo input with 'Find place for vacation' on .new-todo
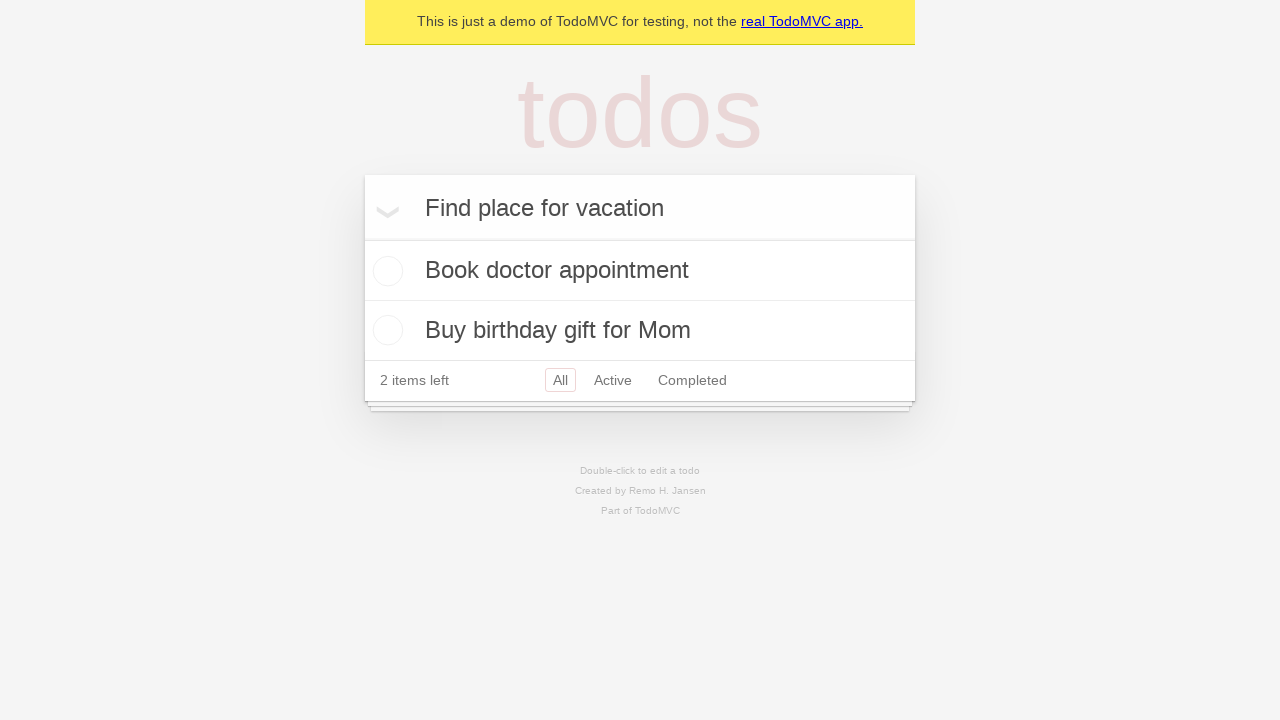

Pressed Enter to create todo item 'Find place for vacation' on .new-todo
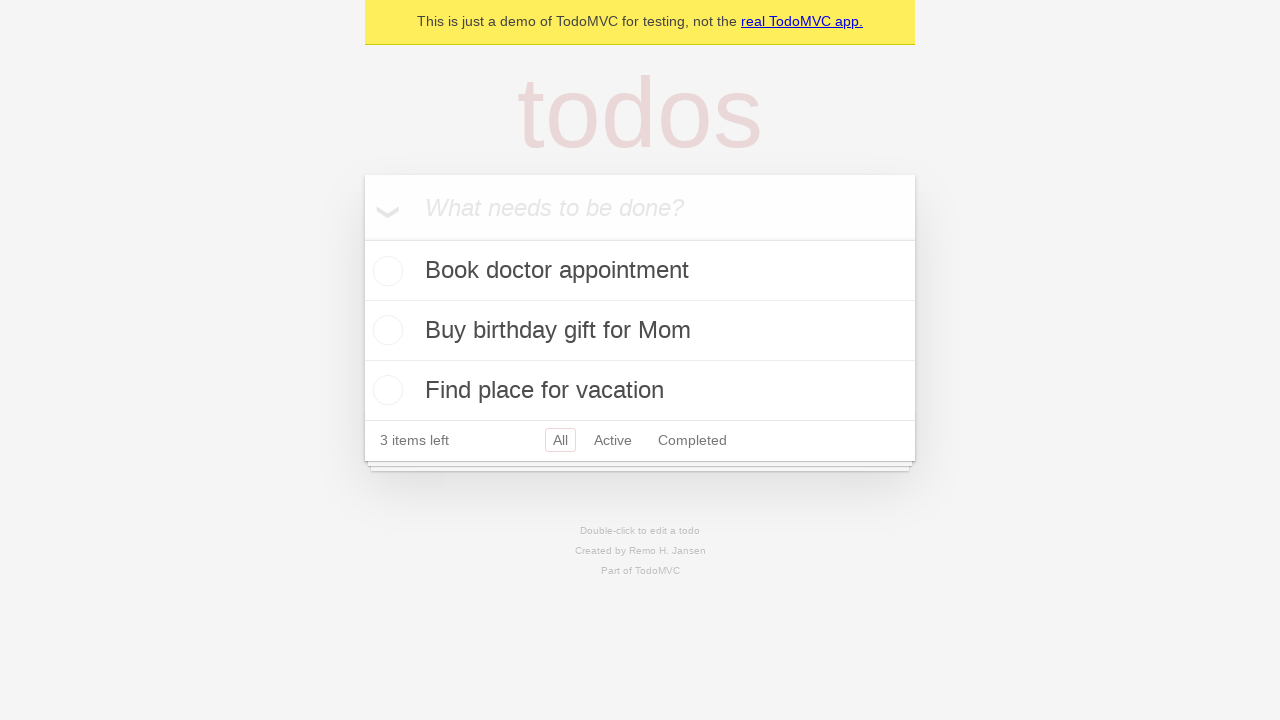

Clicked 'Active' filter button at (613, 440) on a:has-text('Active')
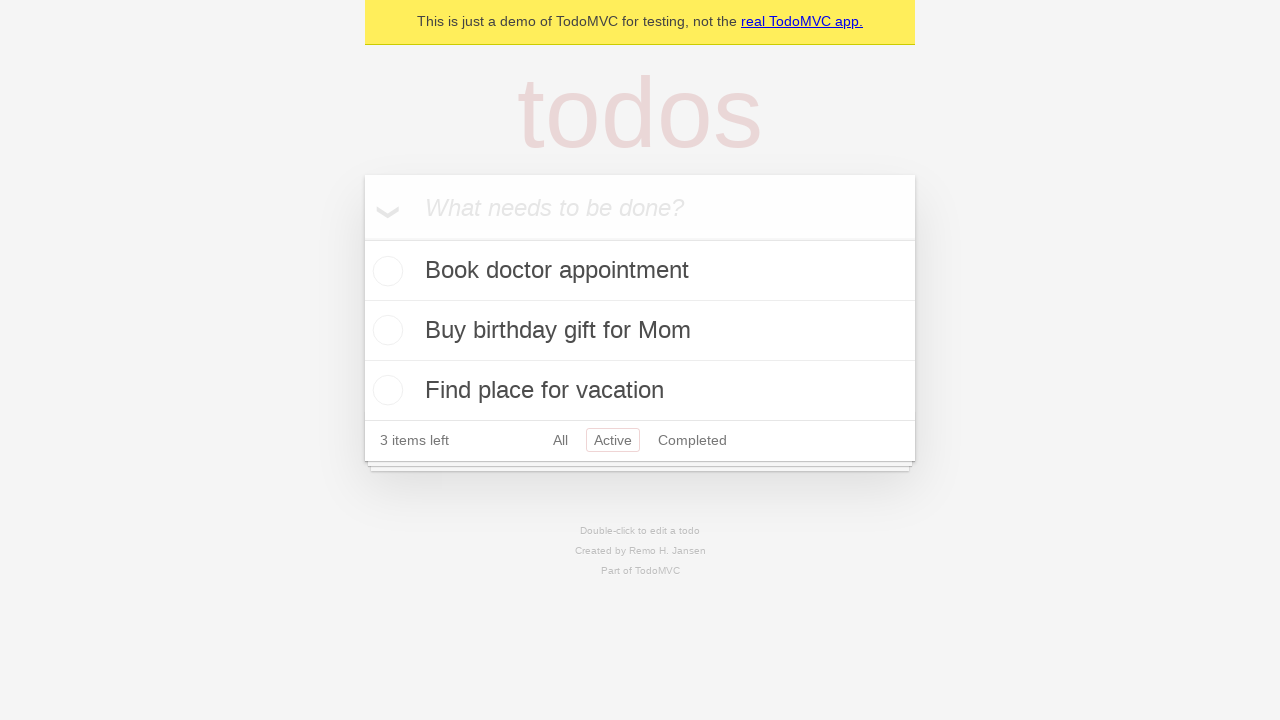

Verified that 'Active' filter is highlighted/selected
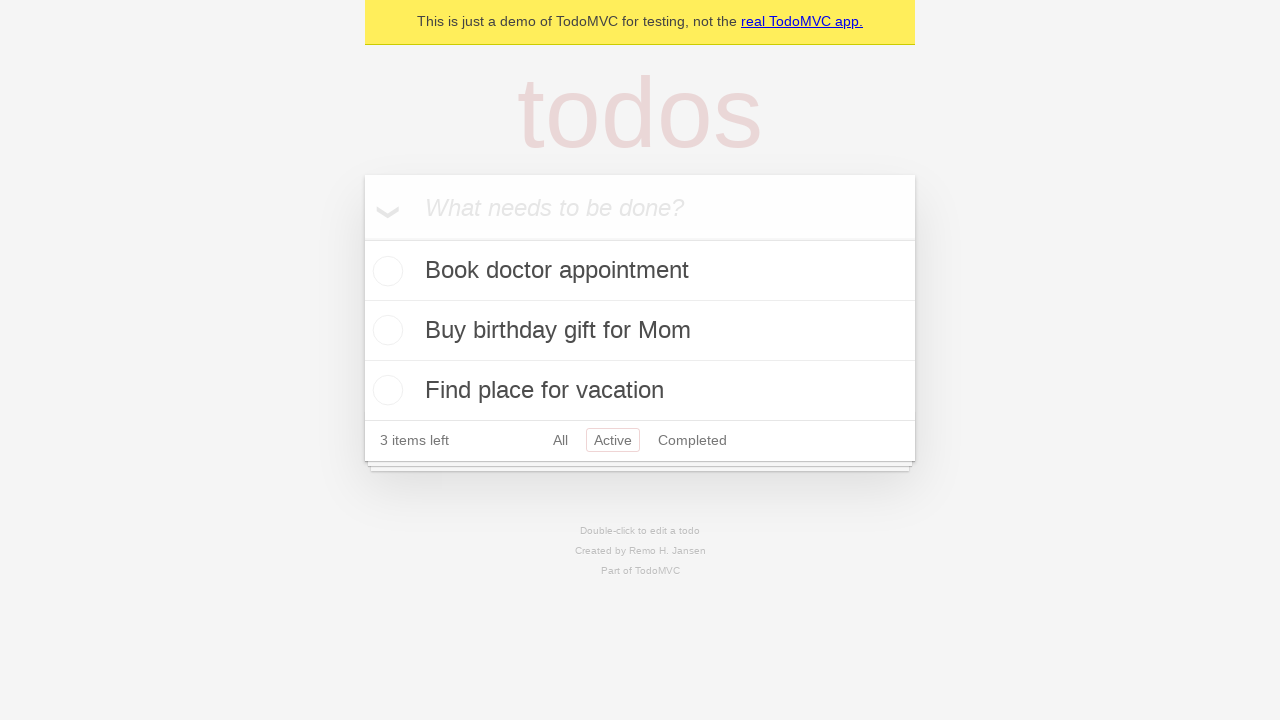

Clicked 'Completed' filter button at (692, 440) on a:has-text('Completed')
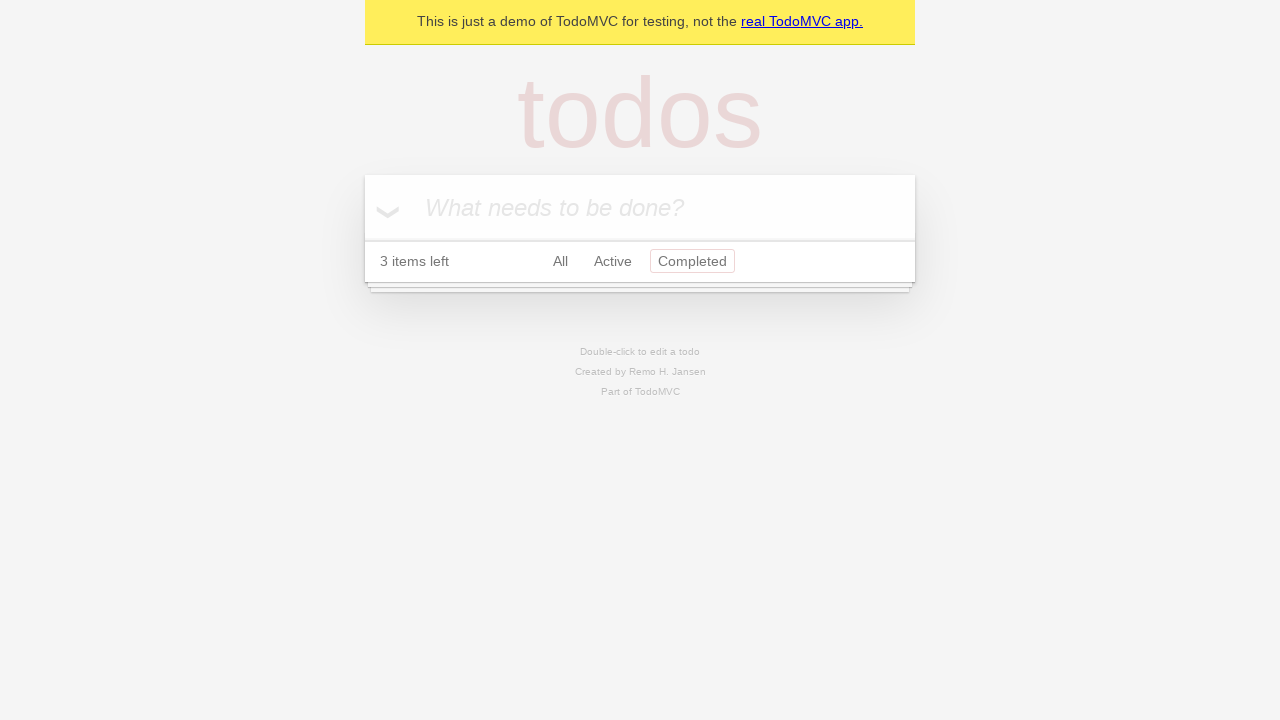

Verified that 'Completed' filter is highlighted/selected
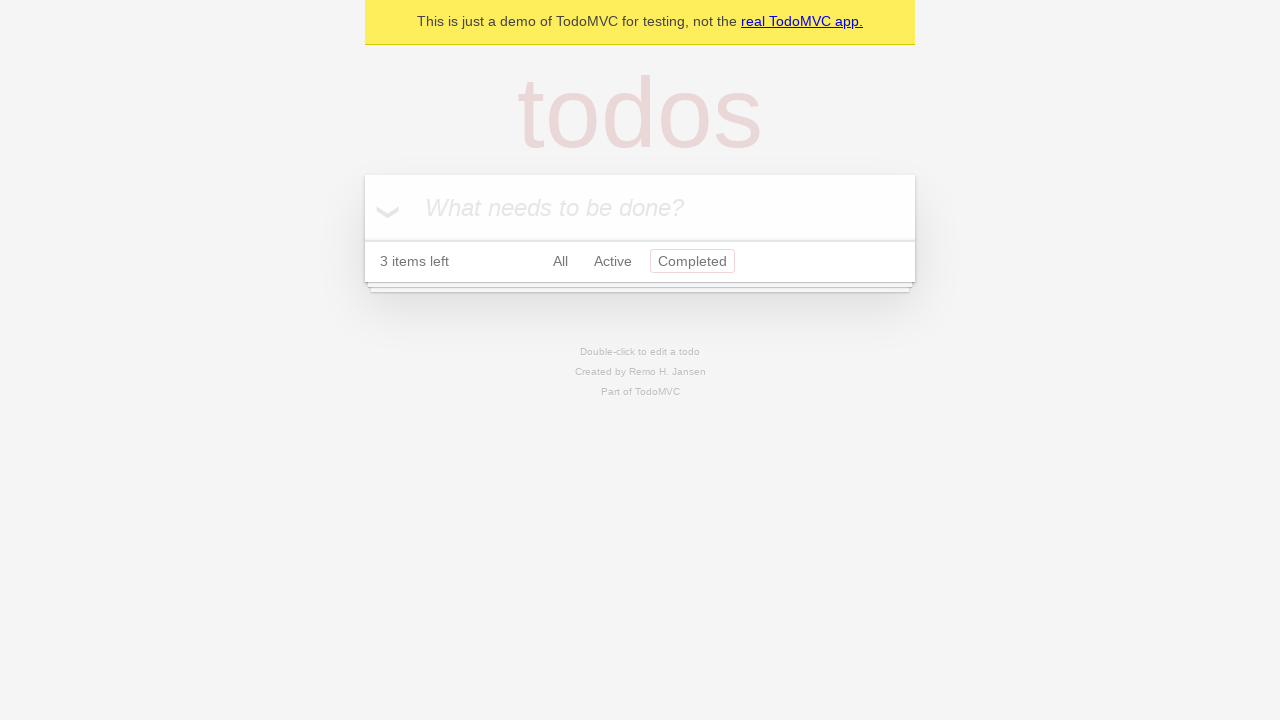

Clicked 'All' filter button at (560, 261) on a:has-text('All')
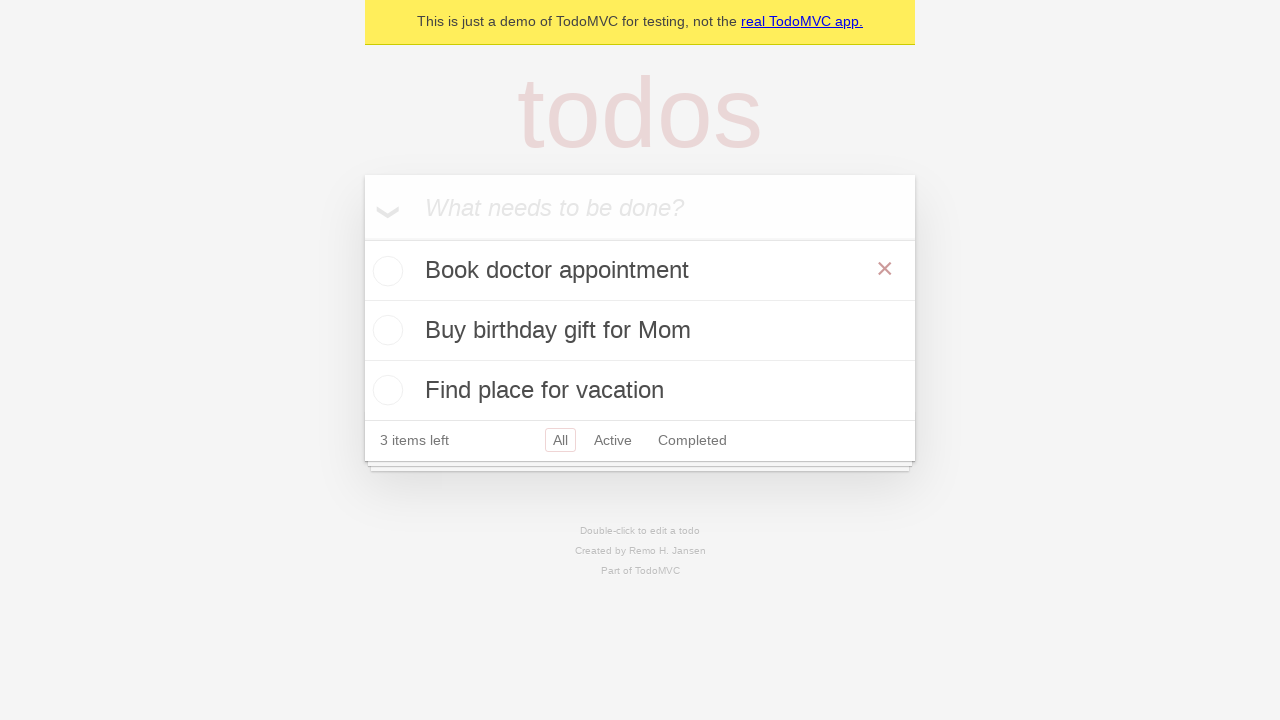

Verified that 'All' filter is highlighted/selected
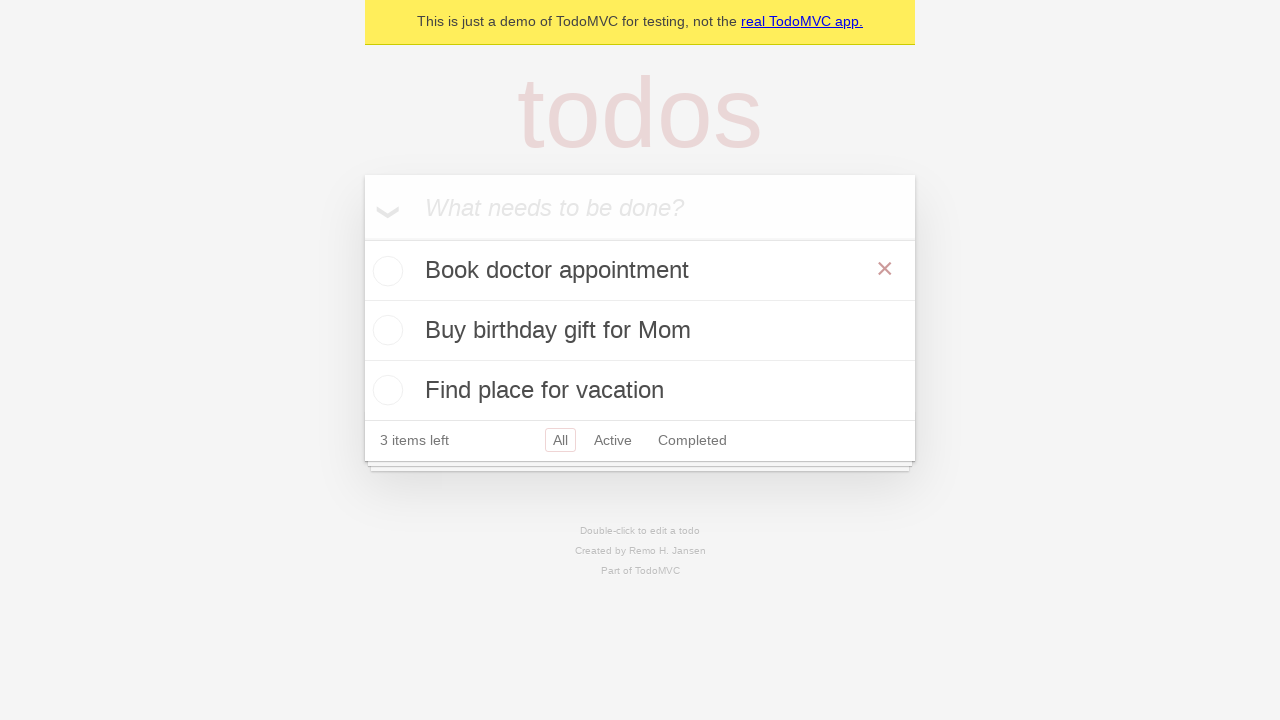

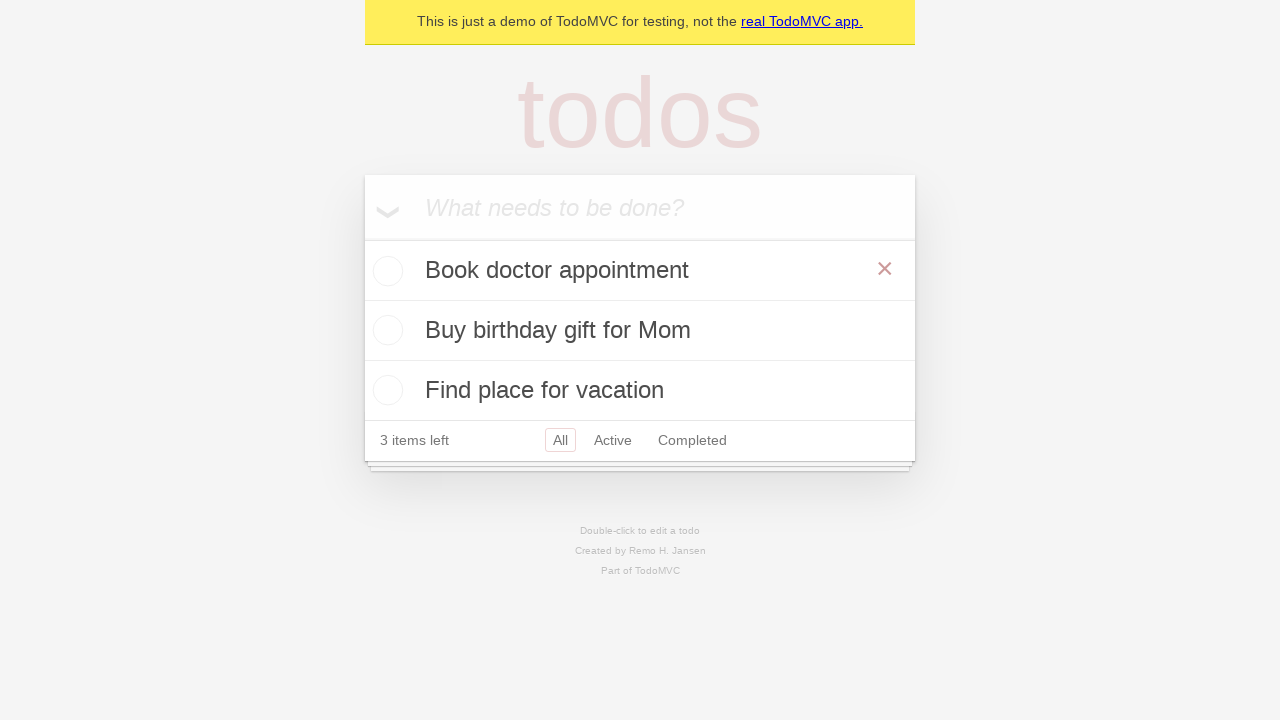